Verifies that input fields for first name, last initial, and nickname checkbox are displayed

Starting URL: https://www.myrapname.com

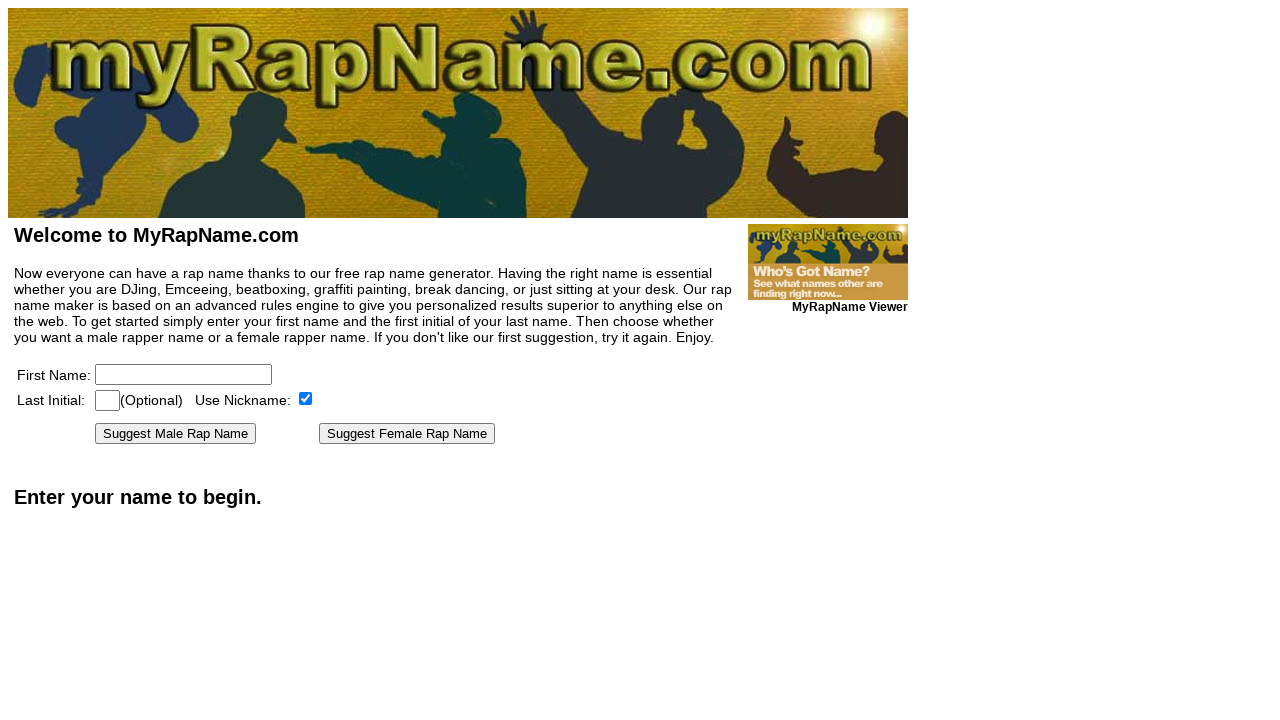

Clicked on first name input field at (184, 374) on [name=firstname]
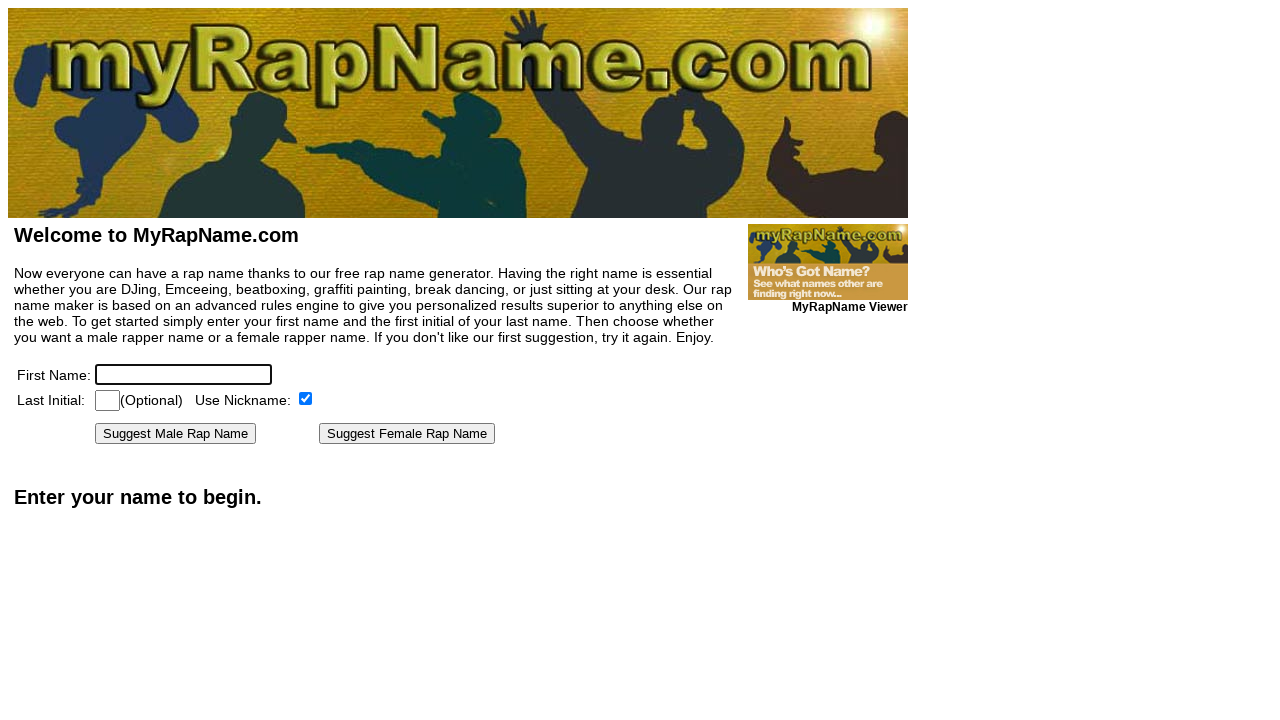

Clicked on last initial input field at (108, 400) on [name=lastinitial]
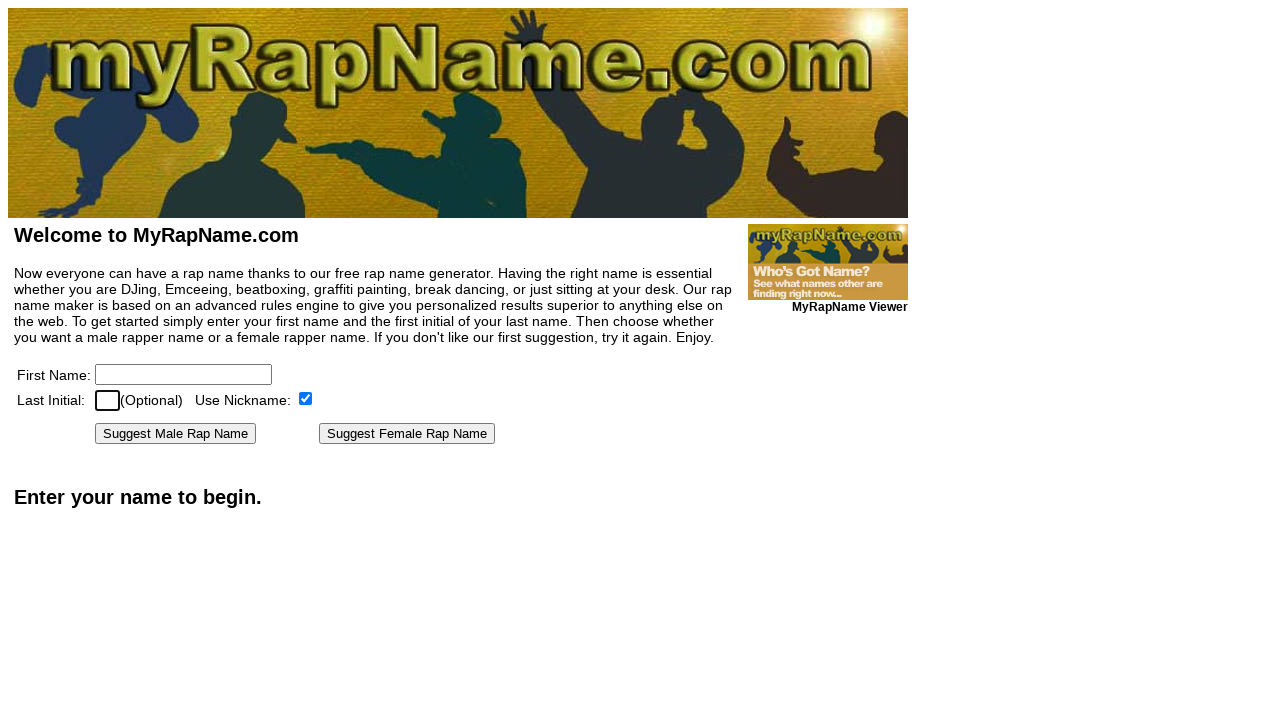

Clicked on Use Nickname checkbox at (205, 400) on text=Use Nickname
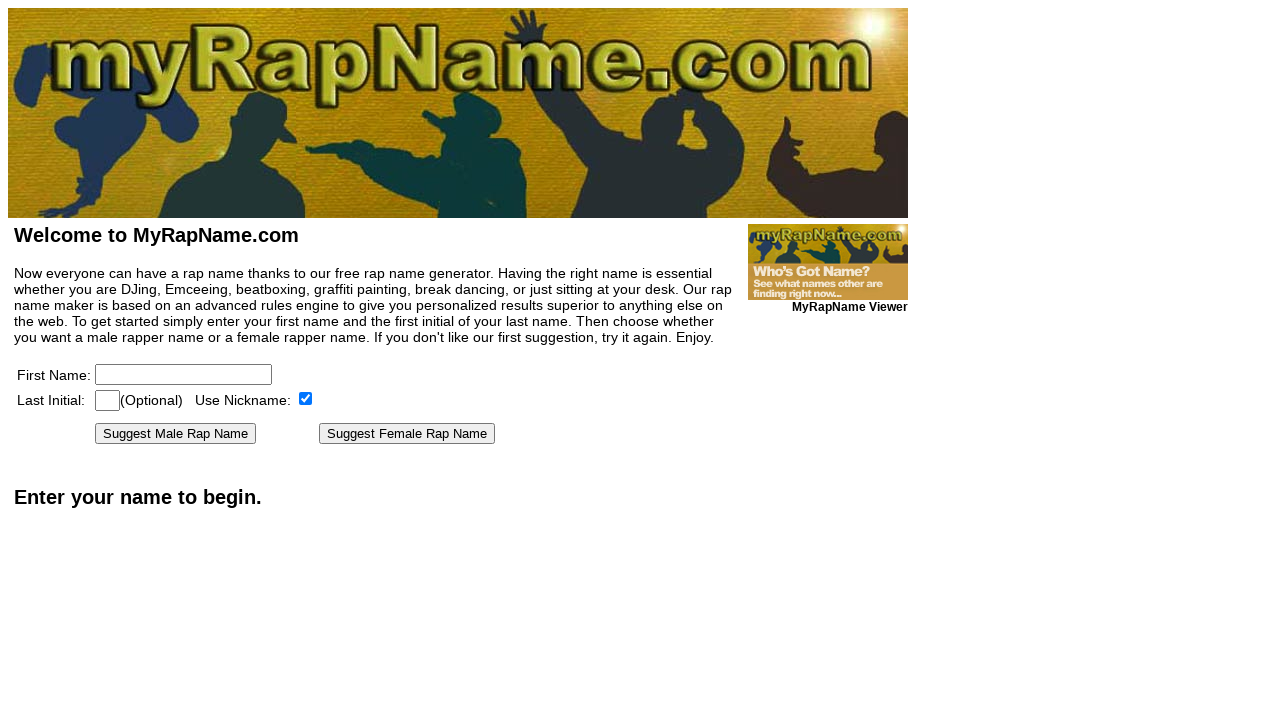

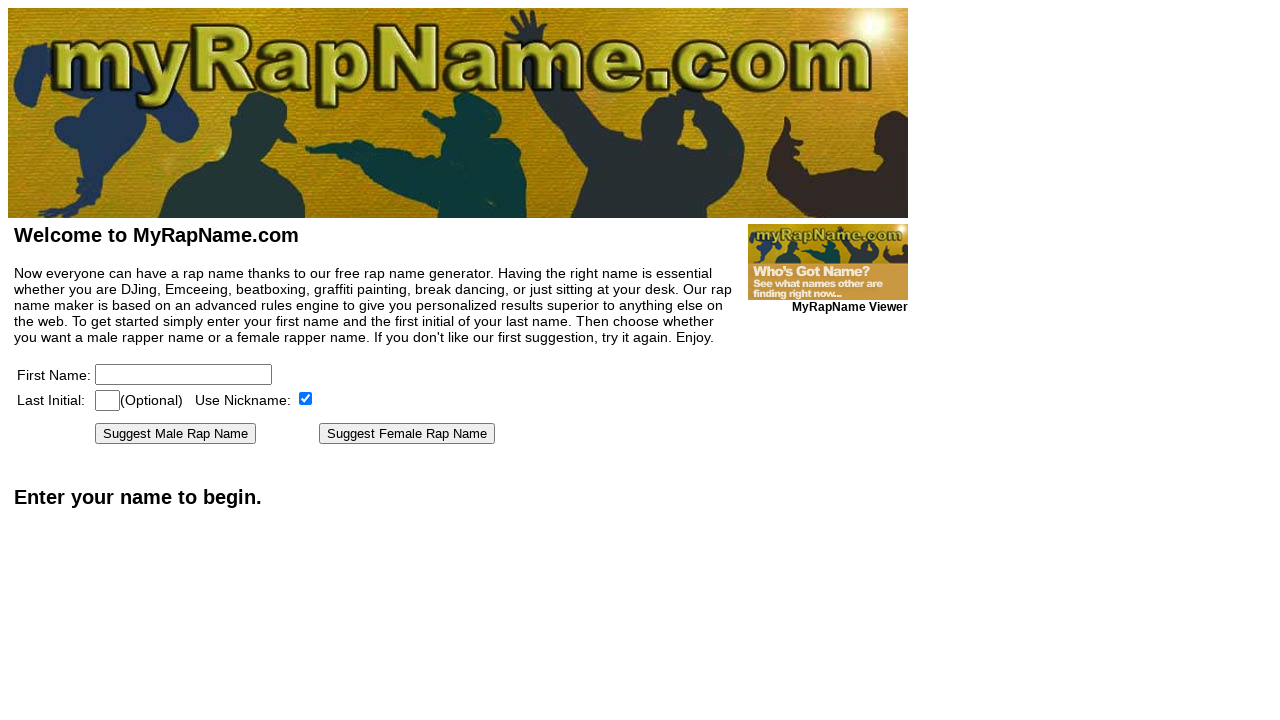